Navigates to a YouTube video page and scrolls down multiple times to load dynamic content such as comments.

Starting URL: https://www.youtube.com/watch?v=sJNC99aCHkQ

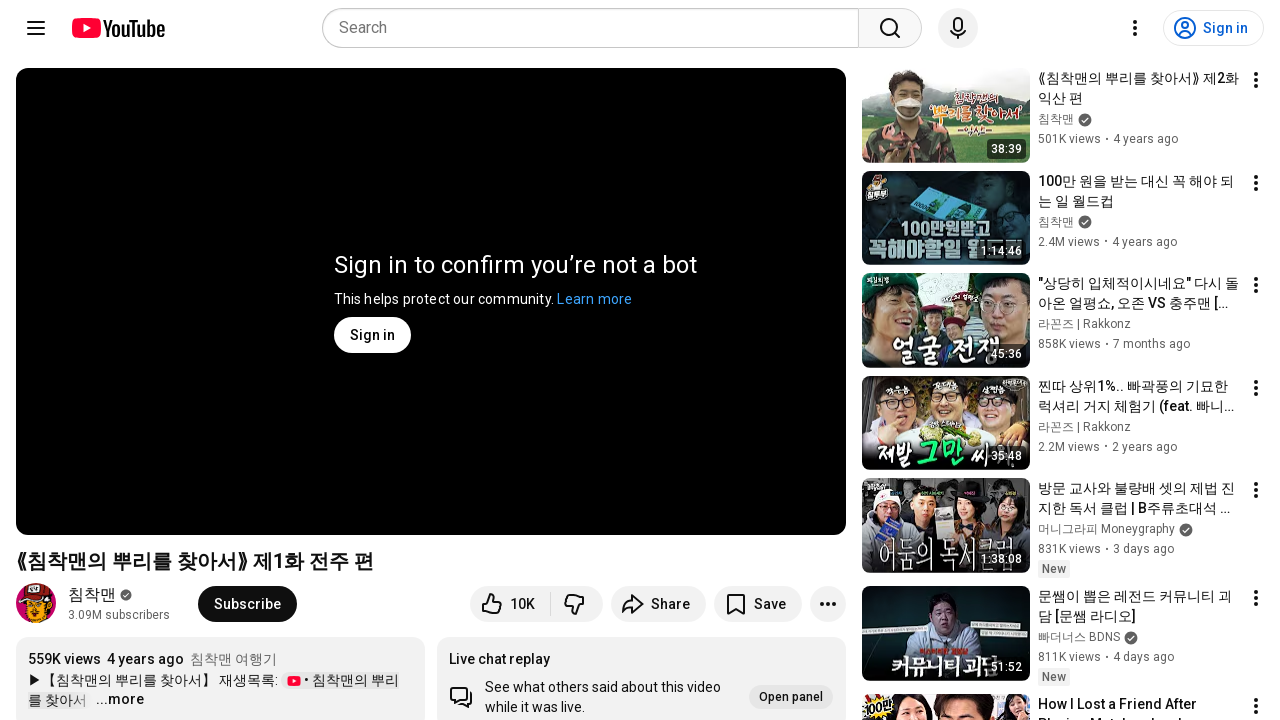

Waited for YouTube video page content to load
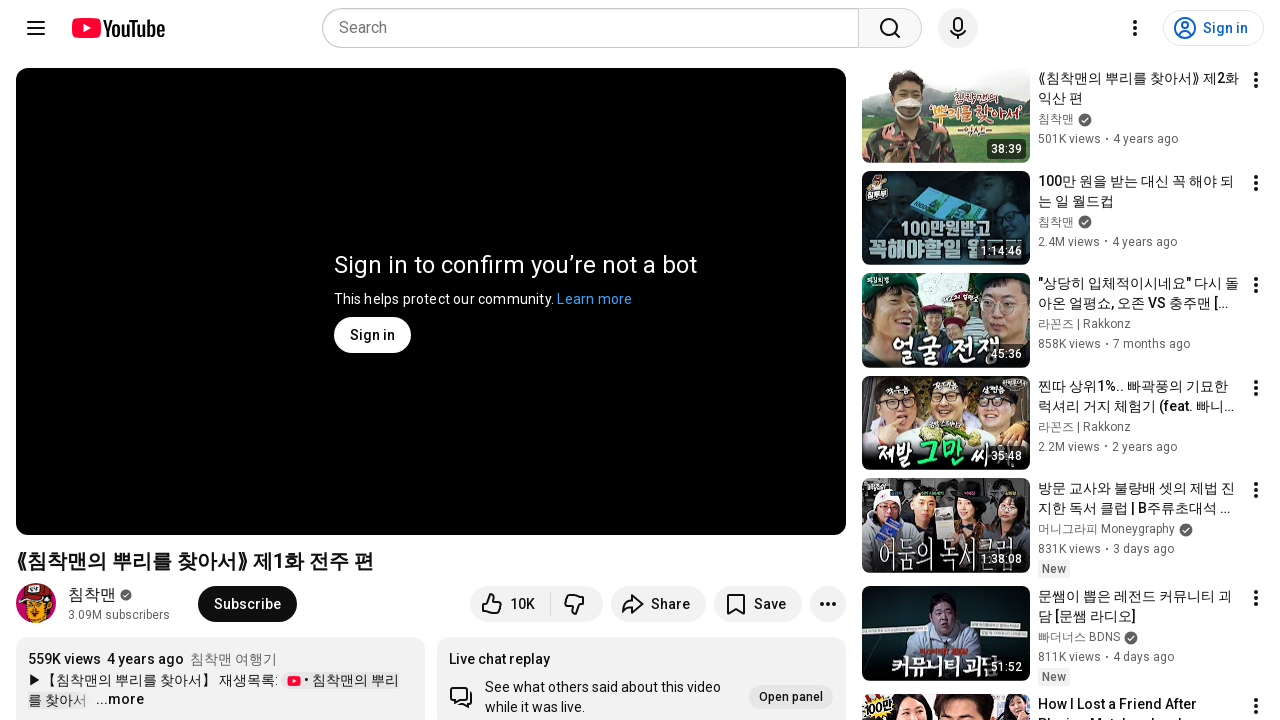

Scrolled down to load dynamic content (iteration 1/10)
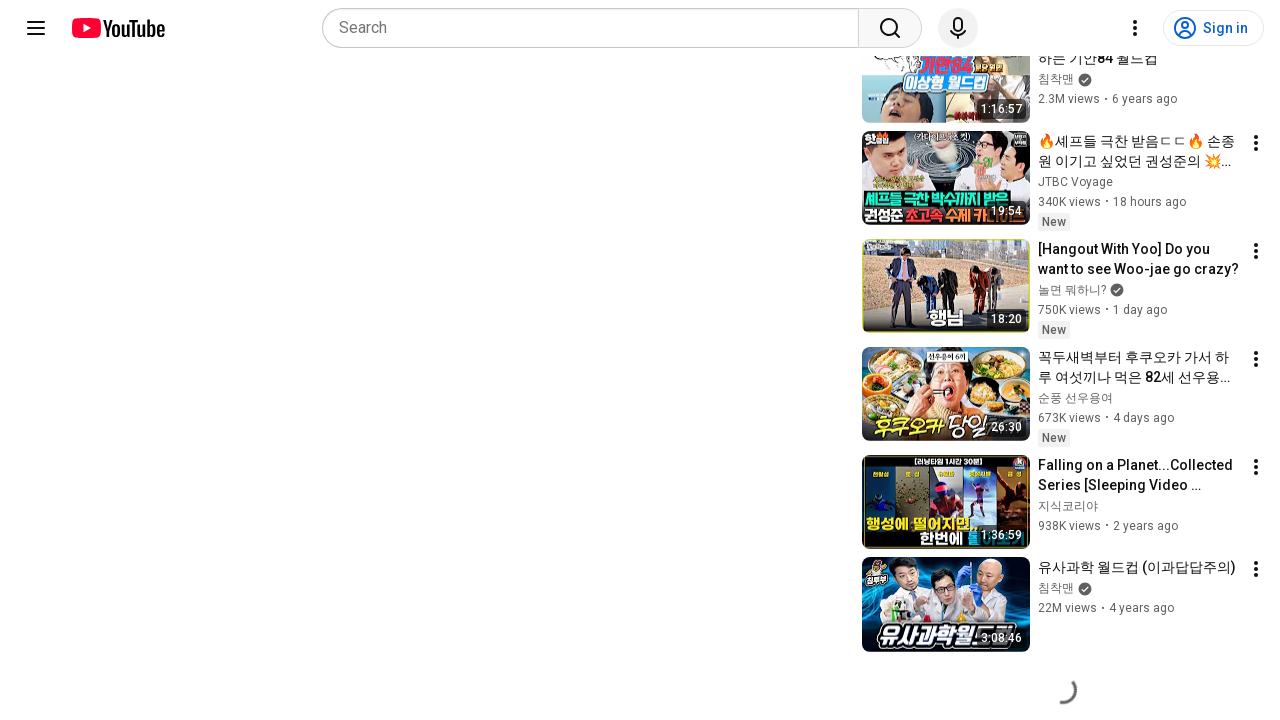

Waited 500ms for content to load after scrolling
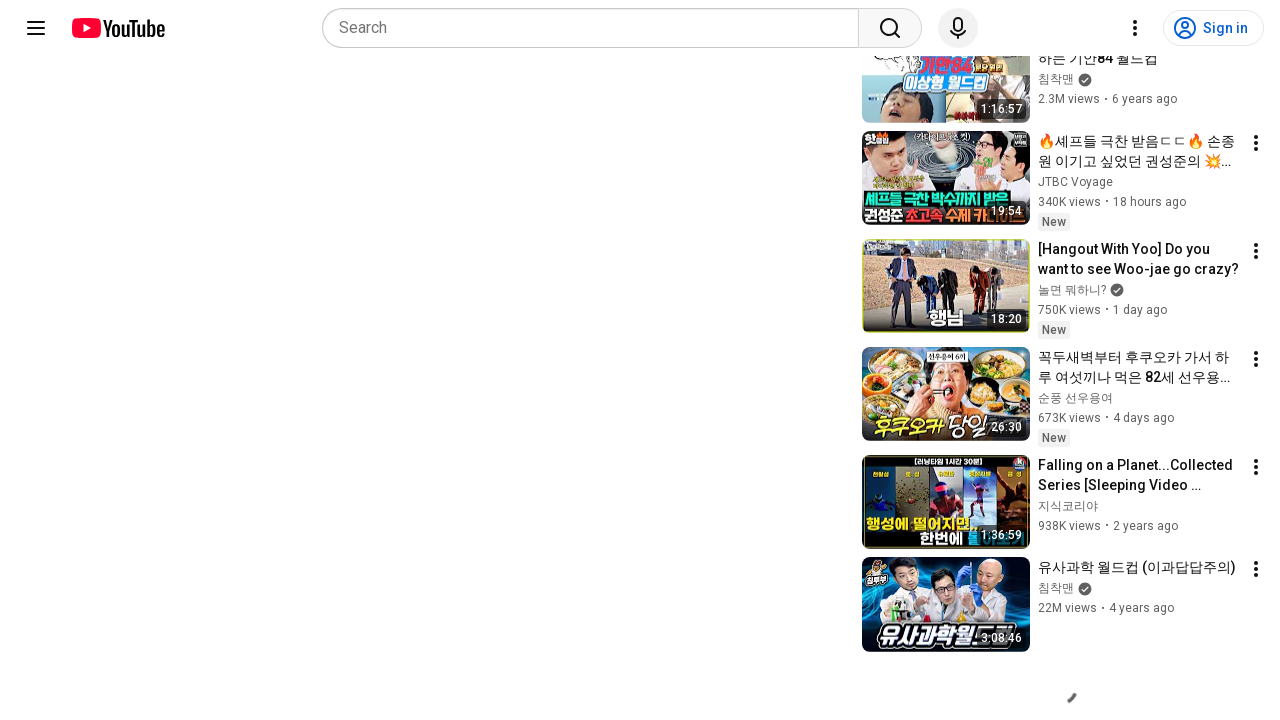

Scrolled down to load dynamic content (iteration 2/10)
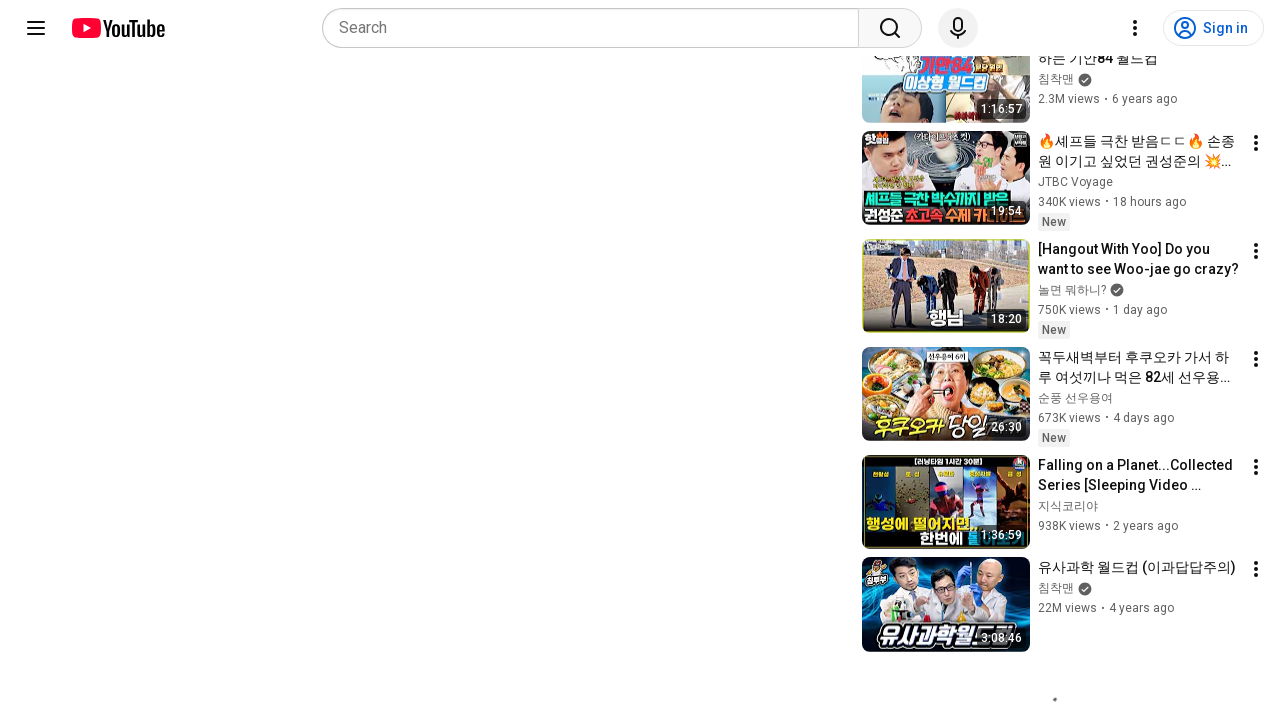

Waited 500ms for content to load after scrolling
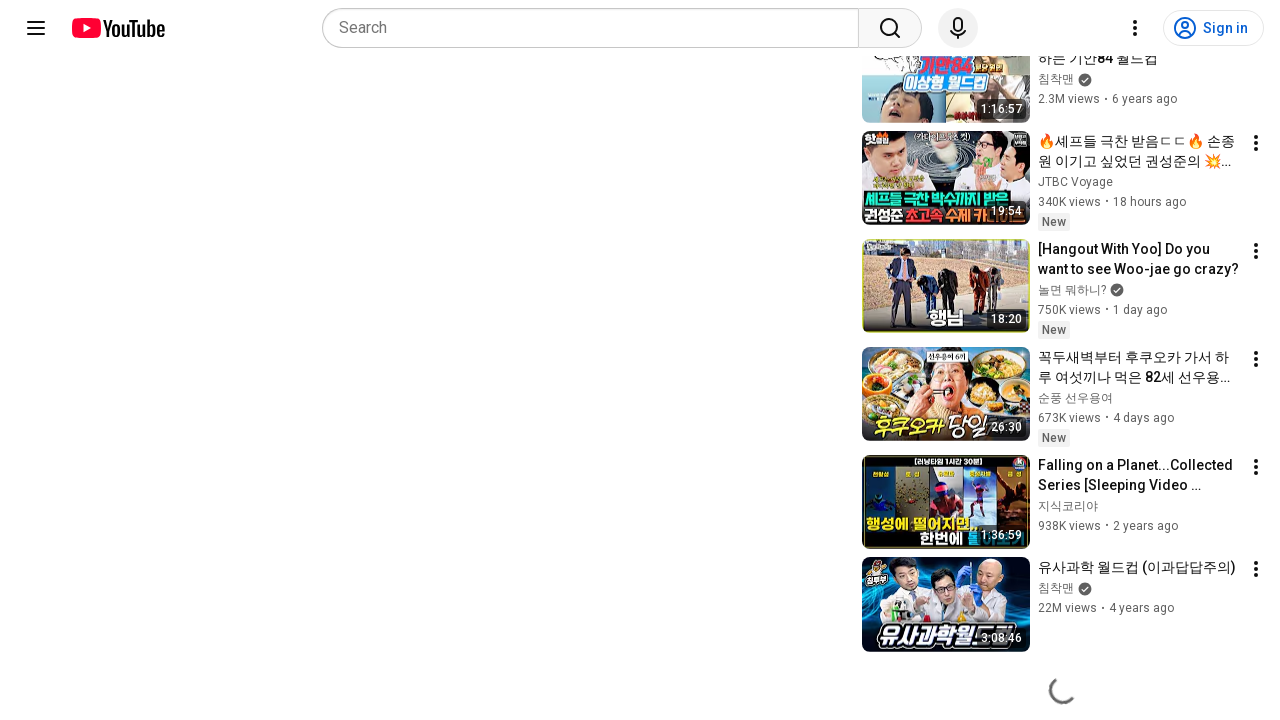

Scrolled down to load dynamic content (iteration 3/10)
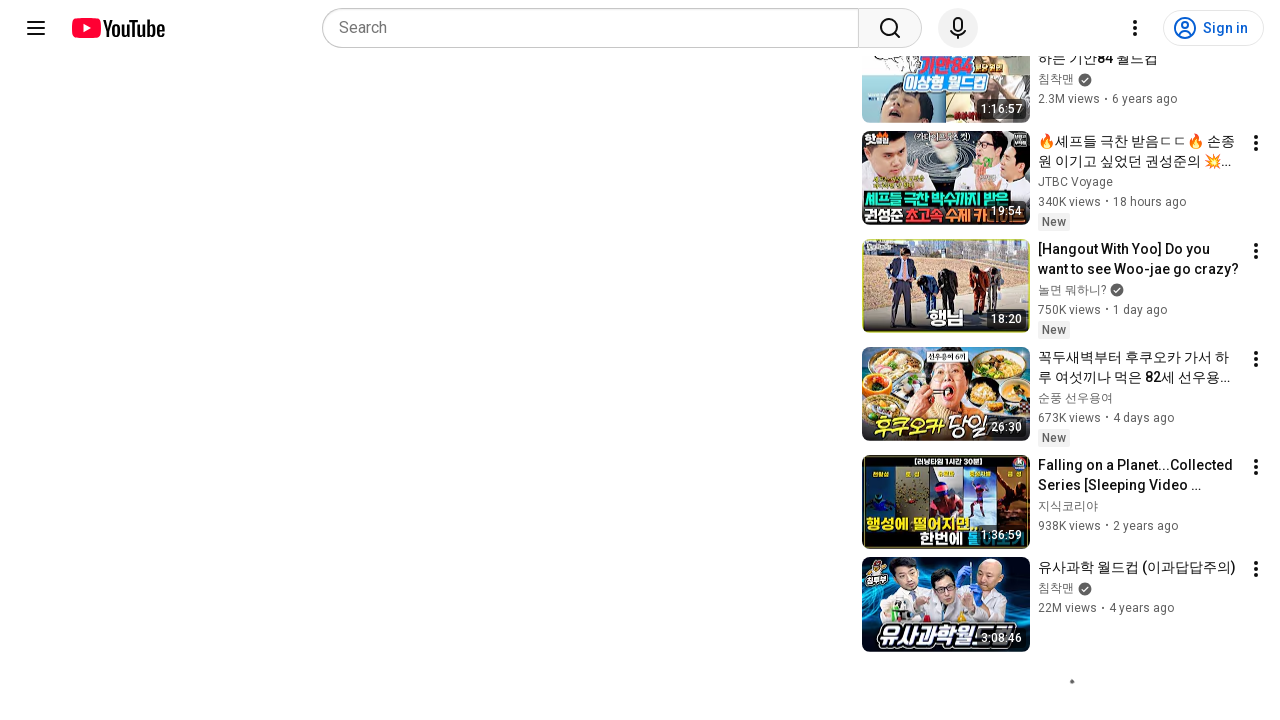

Waited 500ms for content to load after scrolling
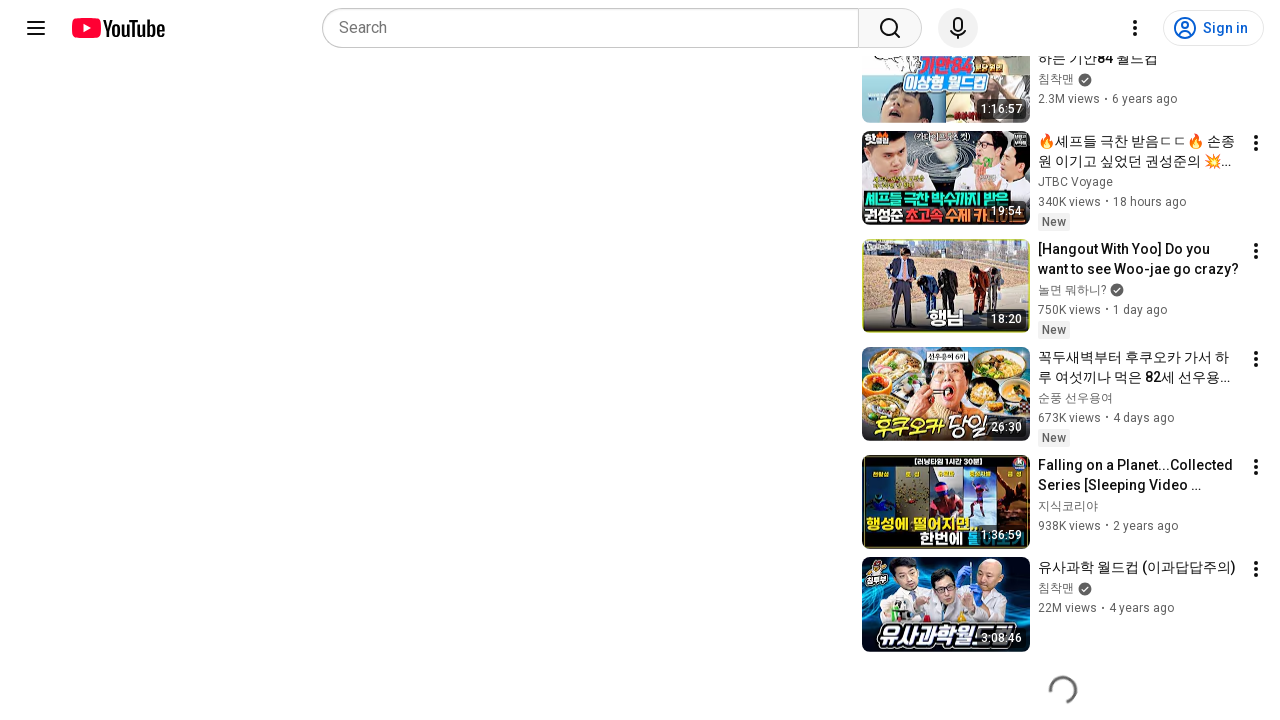

Scrolled down to load dynamic content (iteration 4/10)
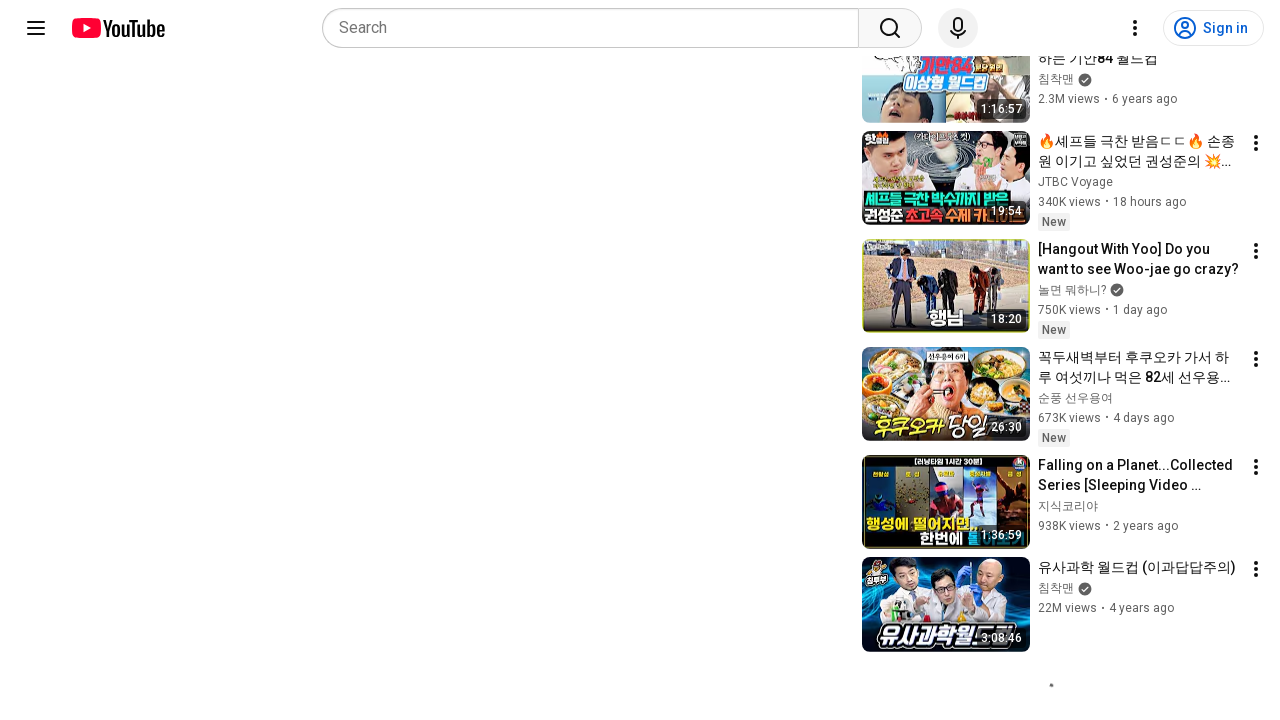

Waited 500ms for content to load after scrolling
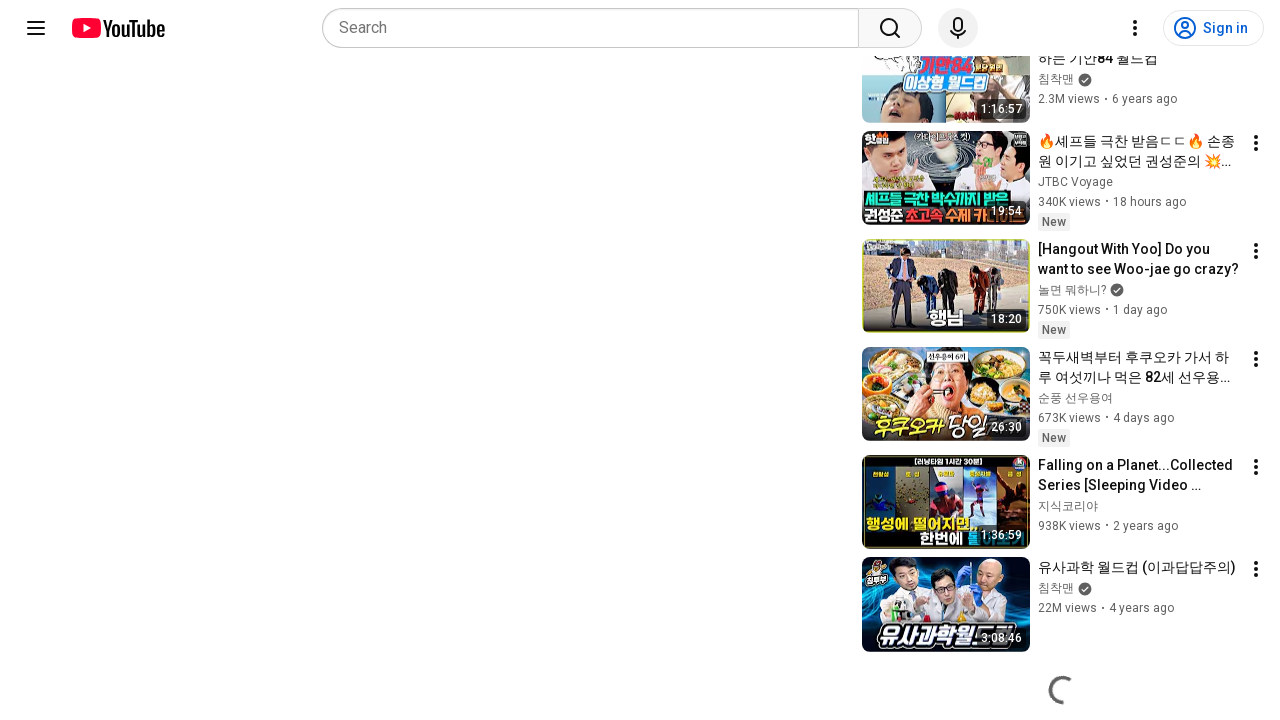

Scrolled down to load dynamic content (iteration 5/10)
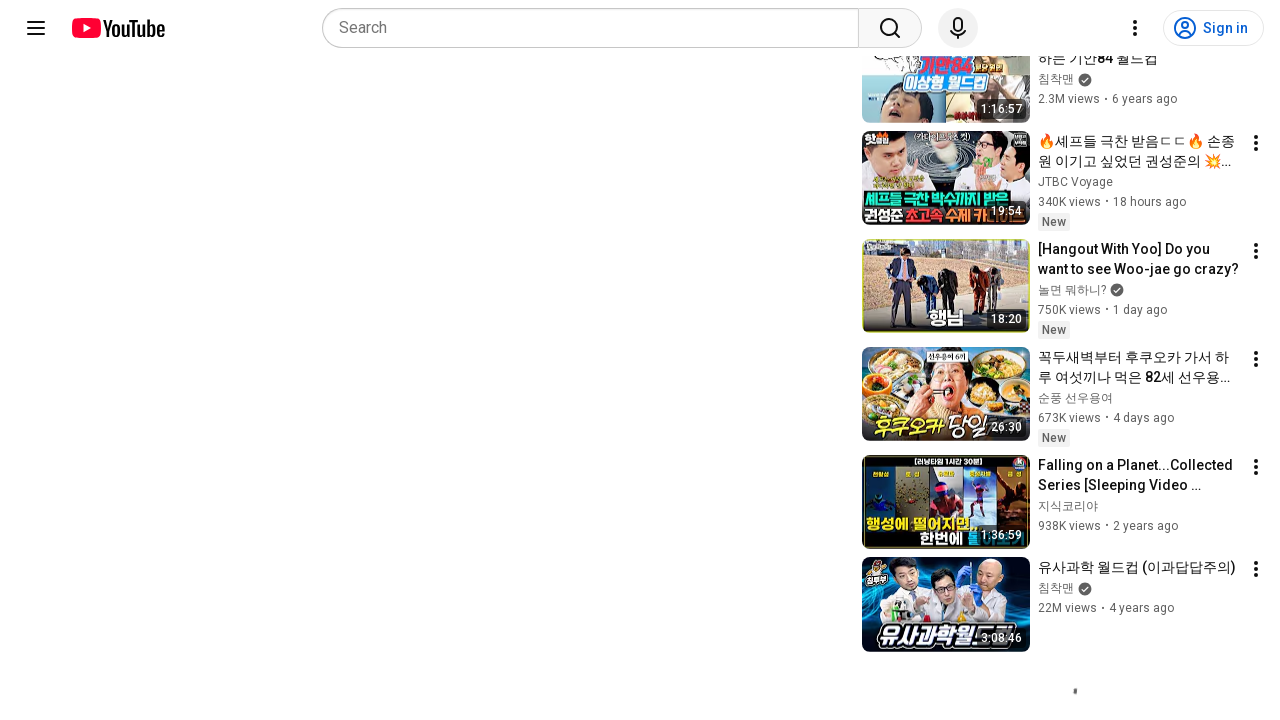

Waited 500ms for content to load after scrolling
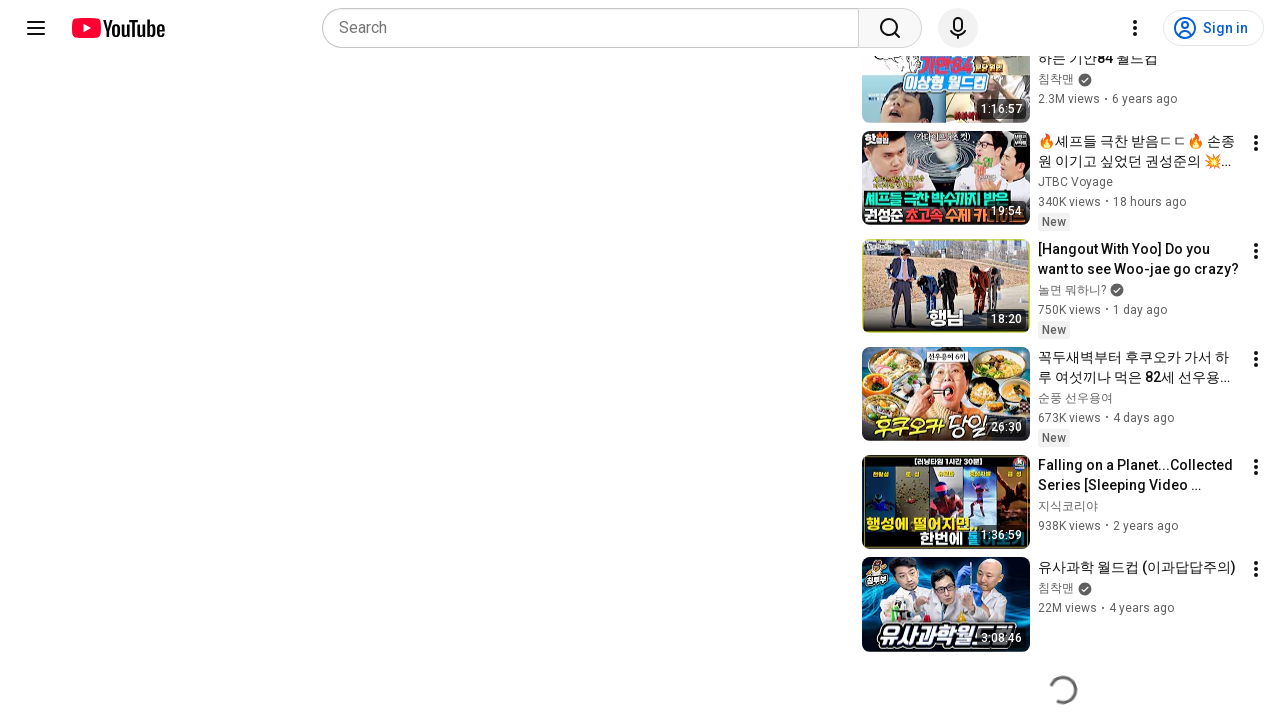

Scrolled down to load dynamic content (iteration 6/10)
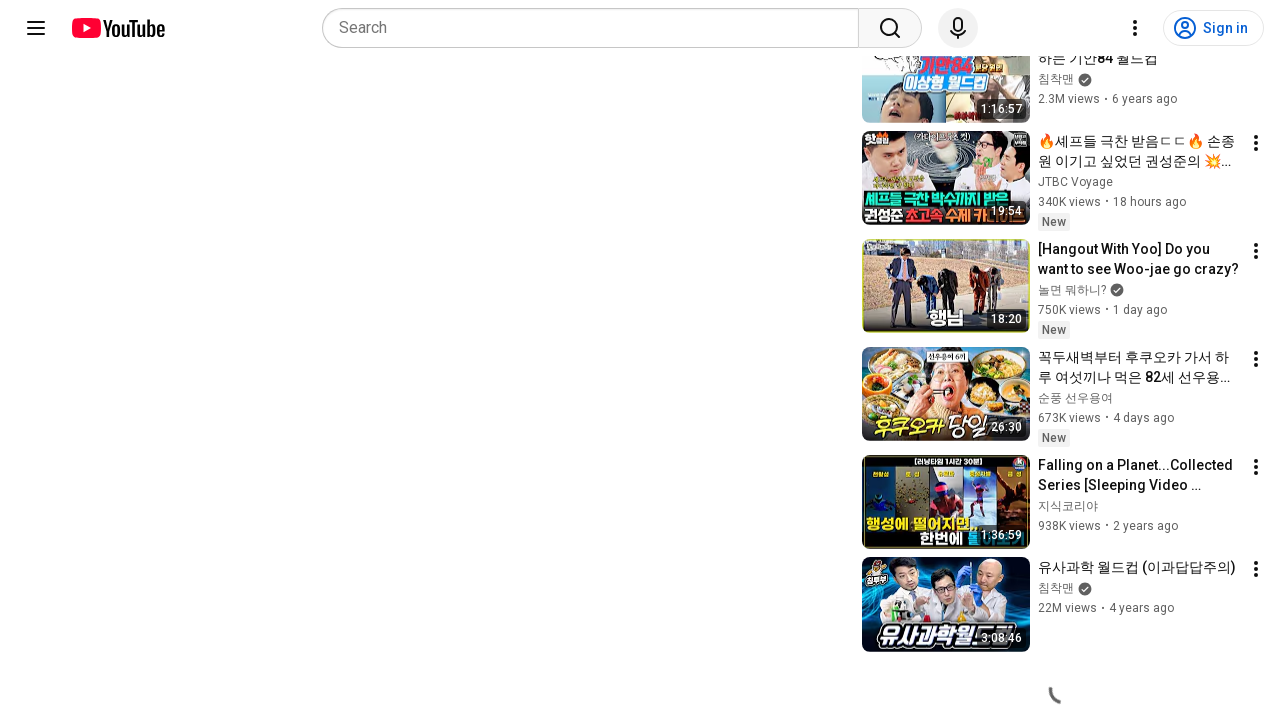

Waited 500ms for content to load after scrolling
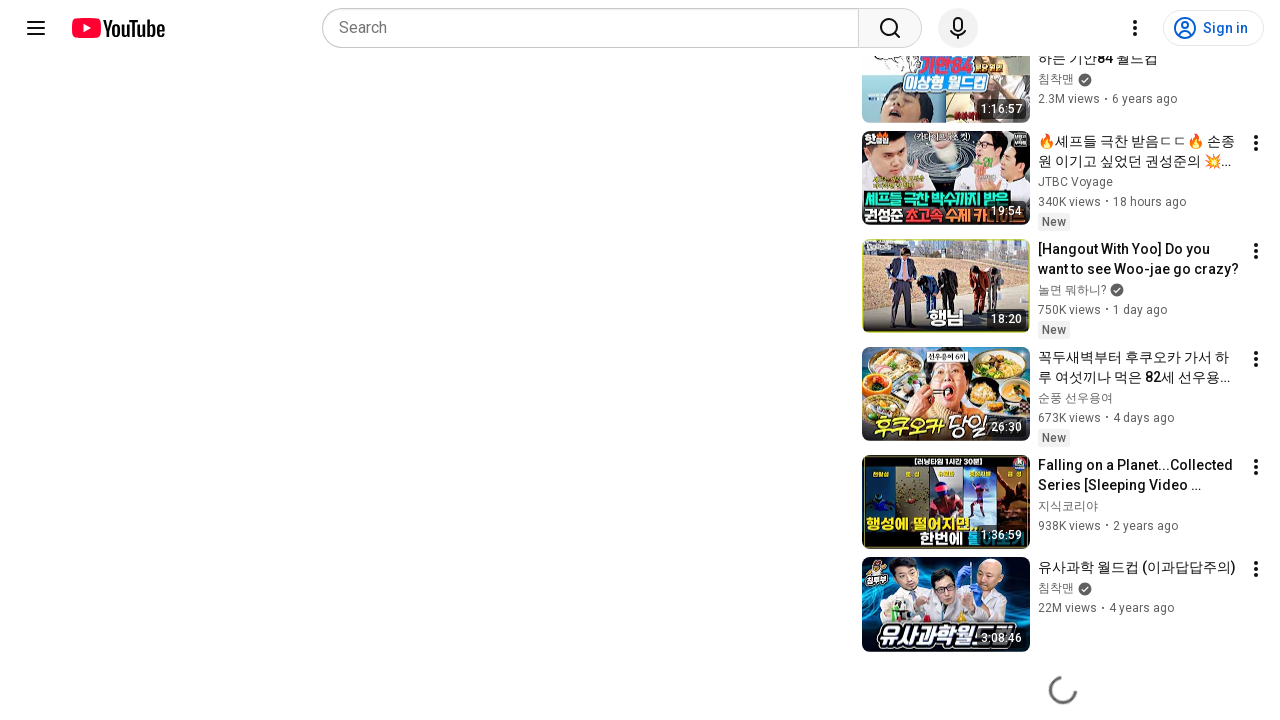

Scrolled down to load dynamic content (iteration 7/10)
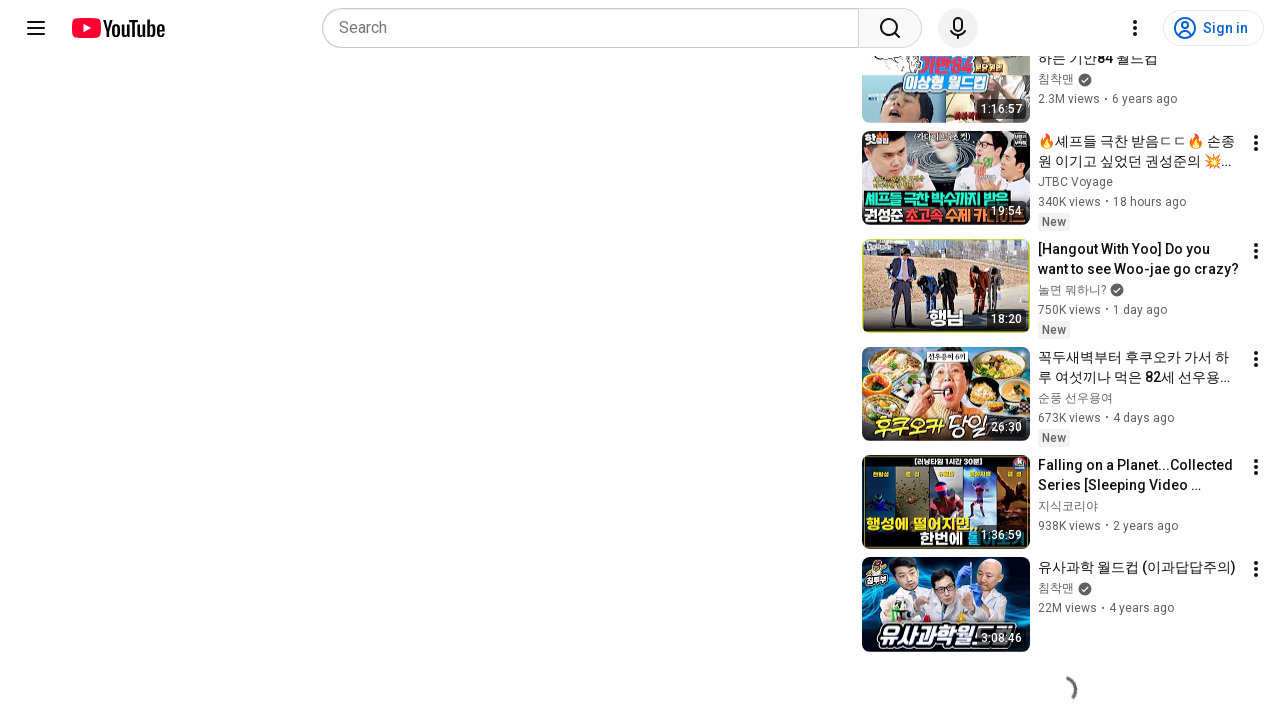

Waited 500ms for content to load after scrolling
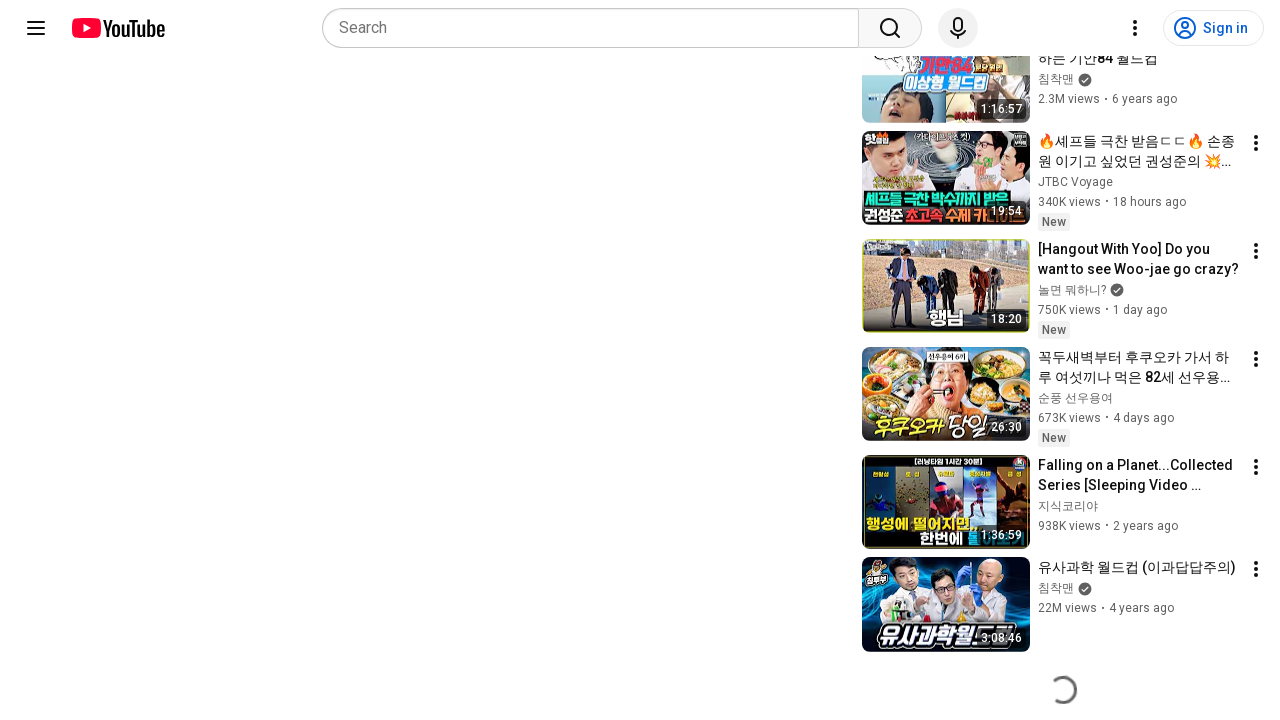

Scrolled down to load dynamic content (iteration 8/10)
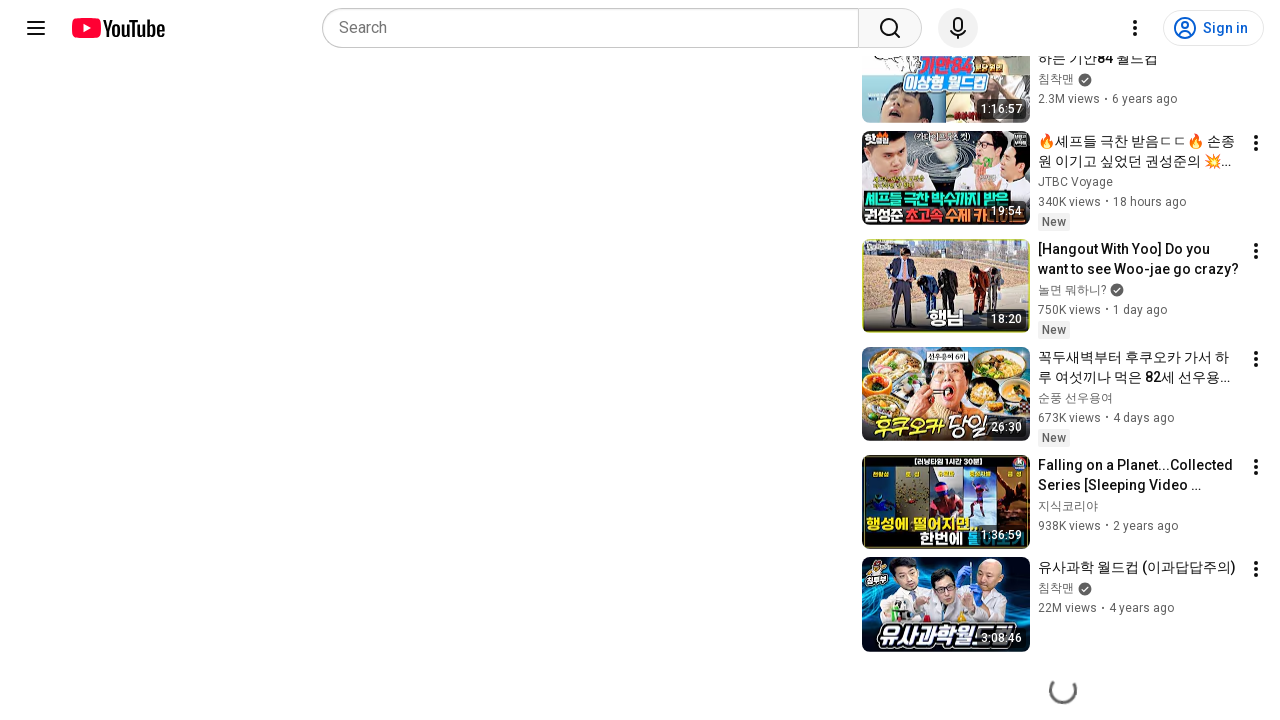

Waited 500ms for content to load after scrolling
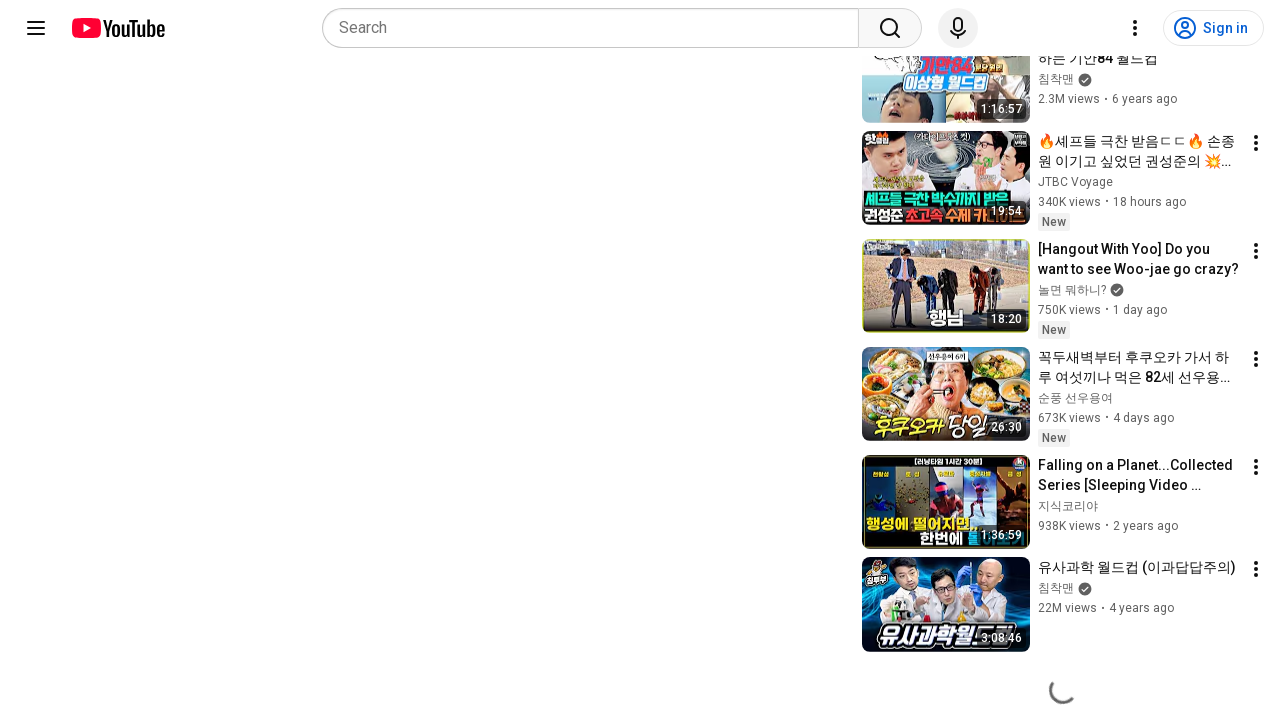

Scrolled down to load dynamic content (iteration 9/10)
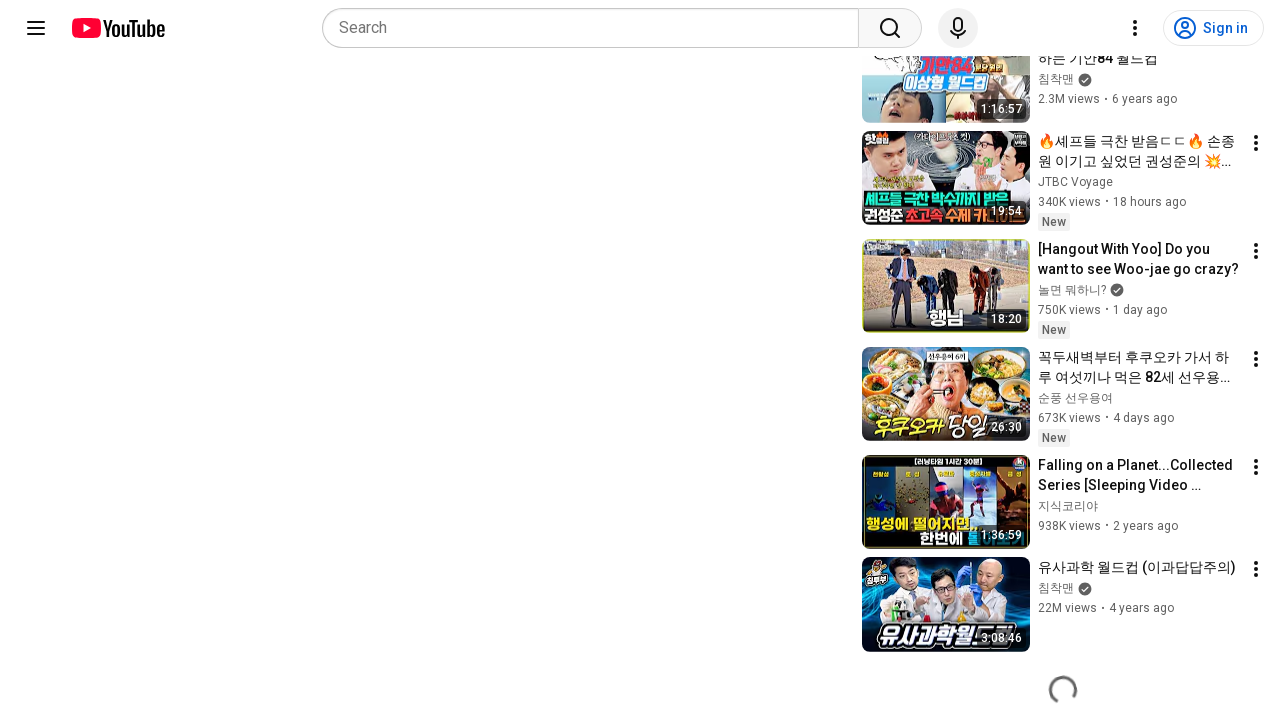

Waited 500ms for content to load after scrolling
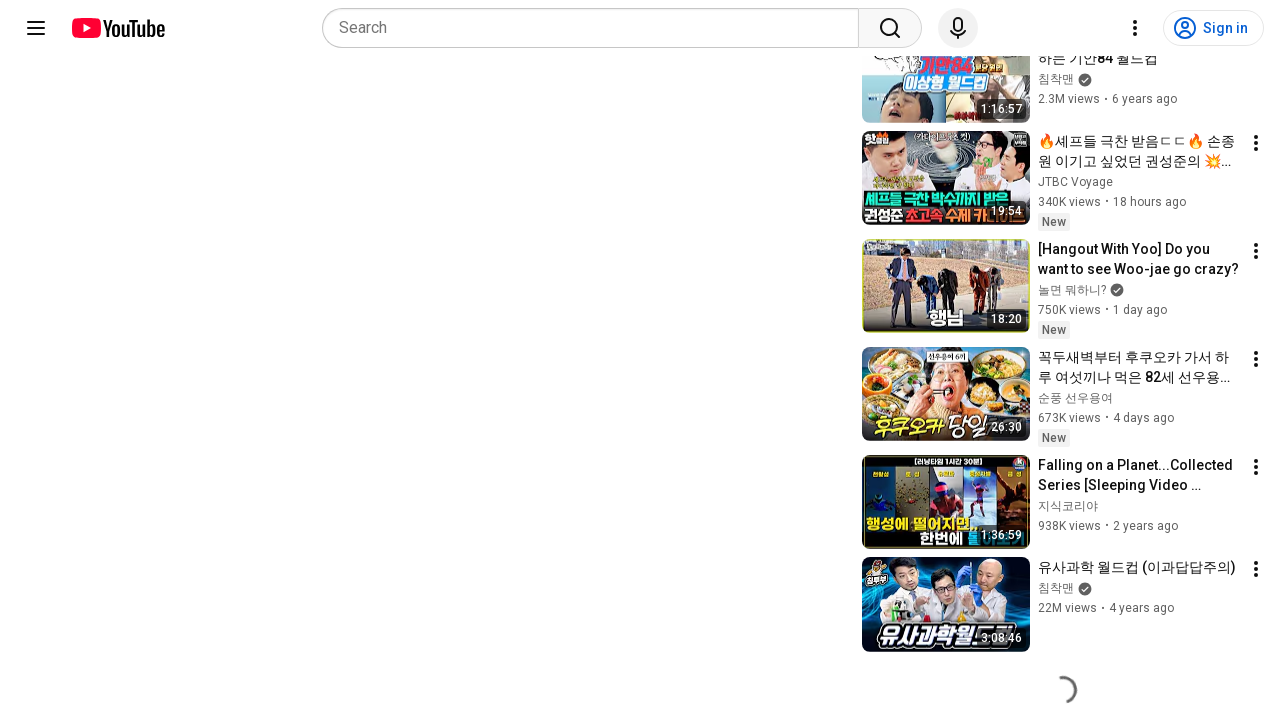

Scrolled down to load dynamic content (iteration 10/10)
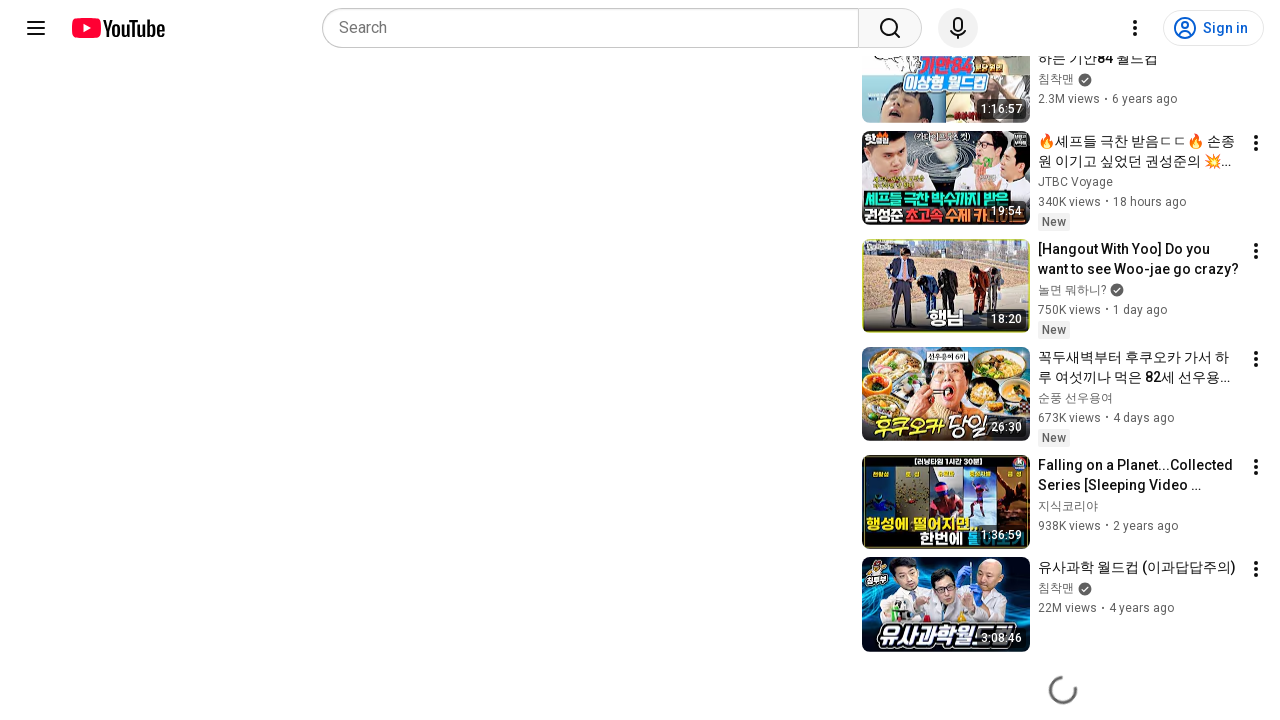

Waited 500ms for content to load after scrolling
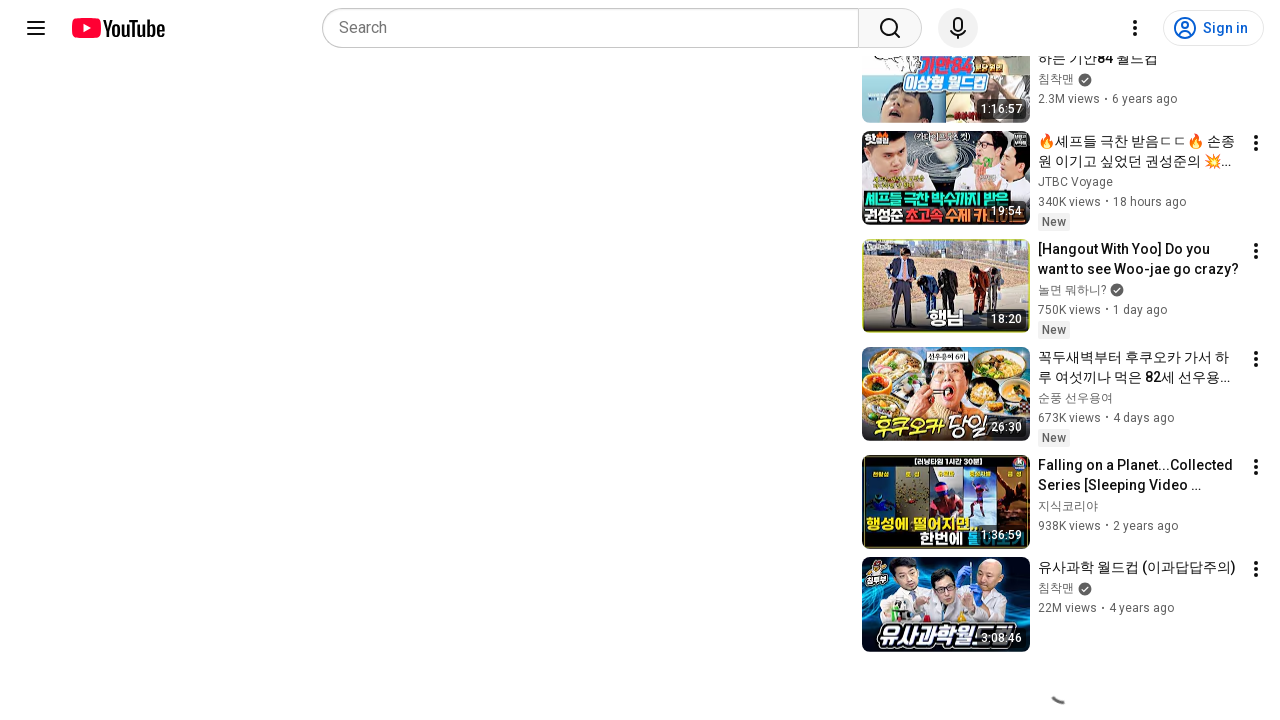

Verified content section is still present after scrolling
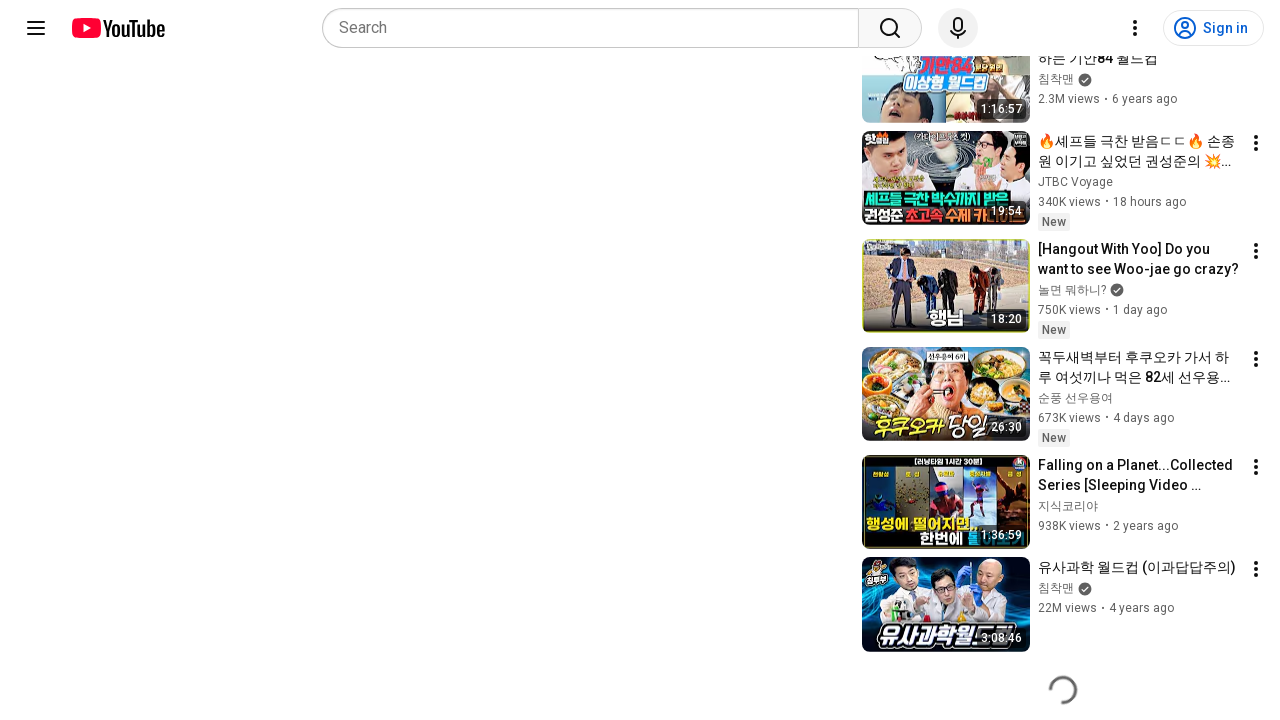

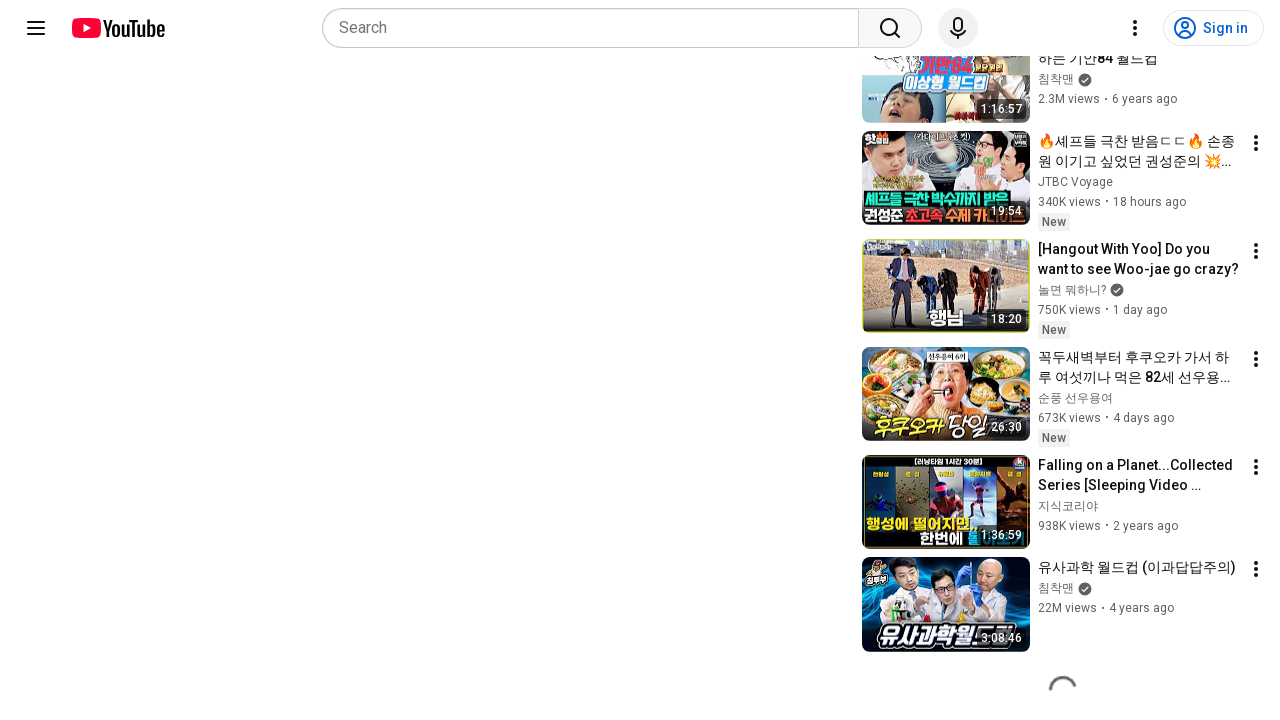